Navigates to a blog's categories page and waits for it to load, then verifies the page is accessible by waiting for content.

Starting URL: https://laplacetw.github.io/categories/

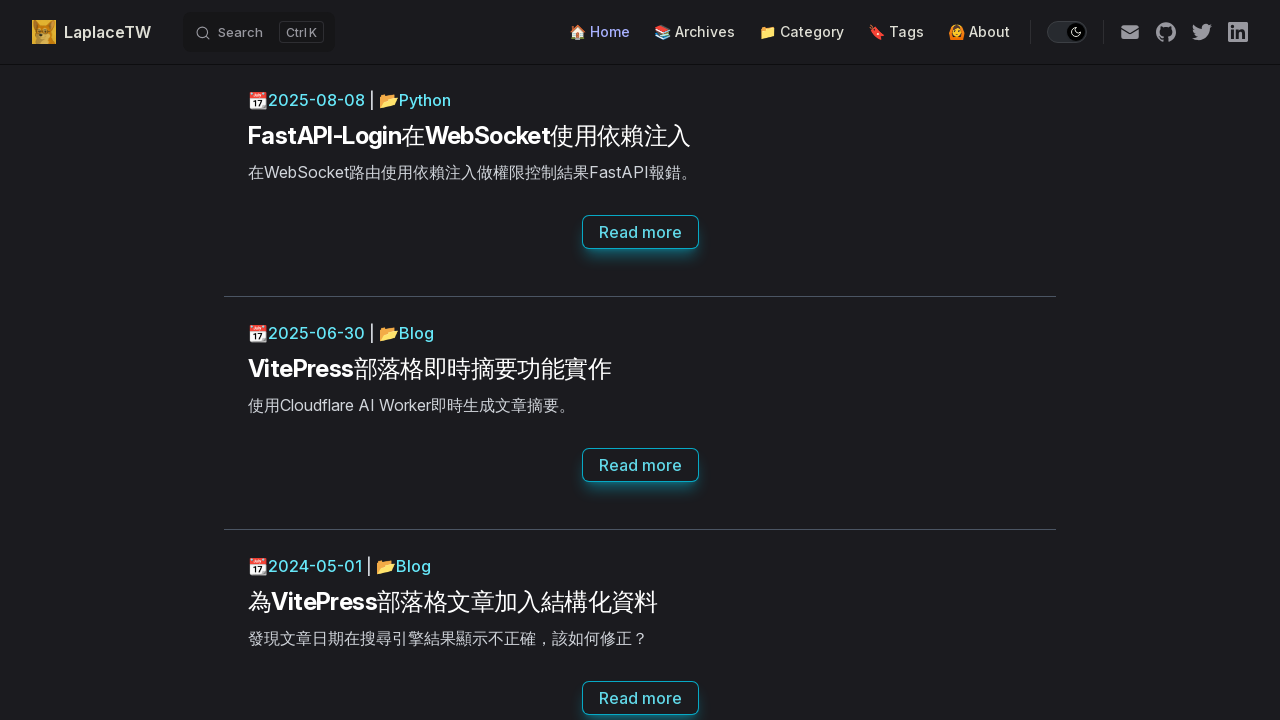

Waited for page to reach network idle state
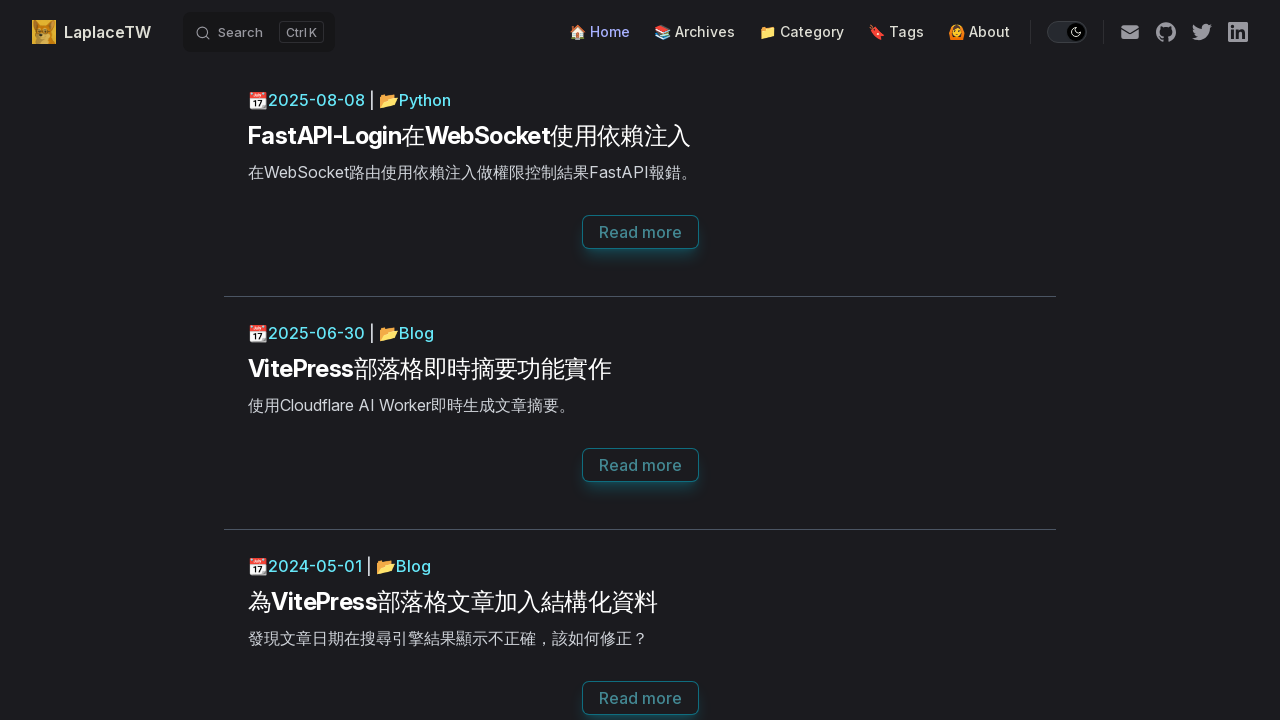

Main content area loaded and visible
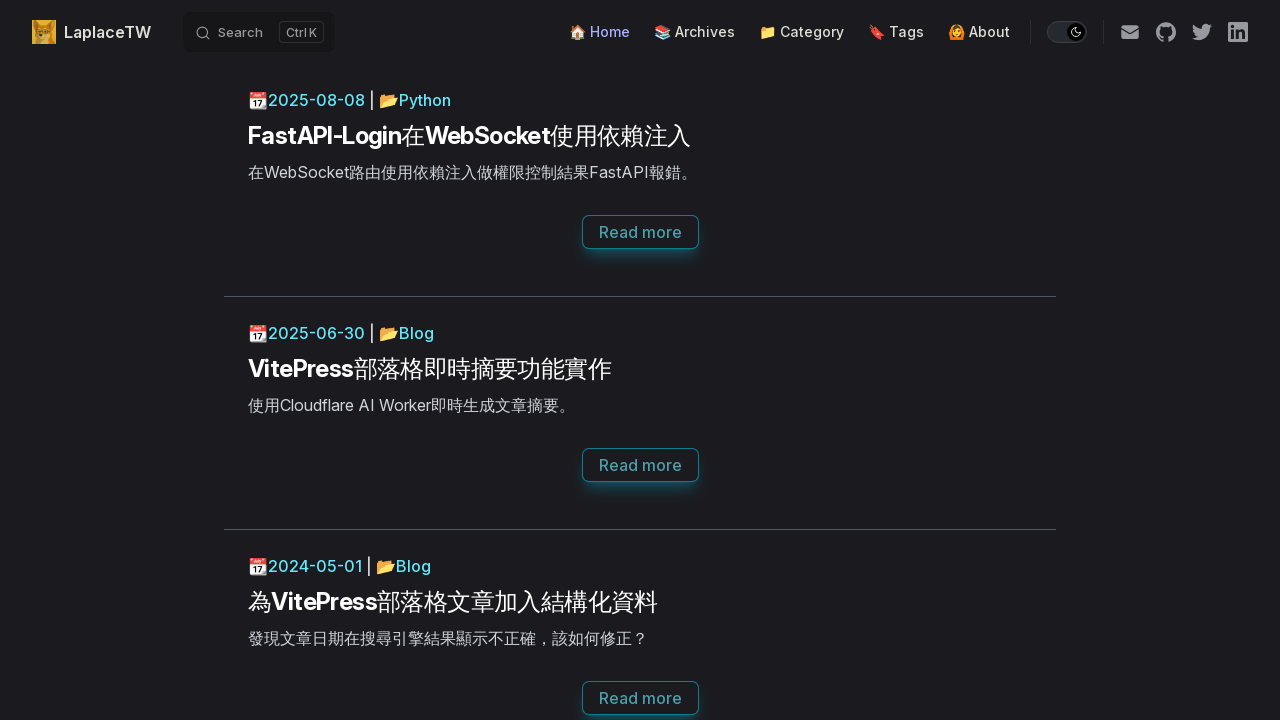

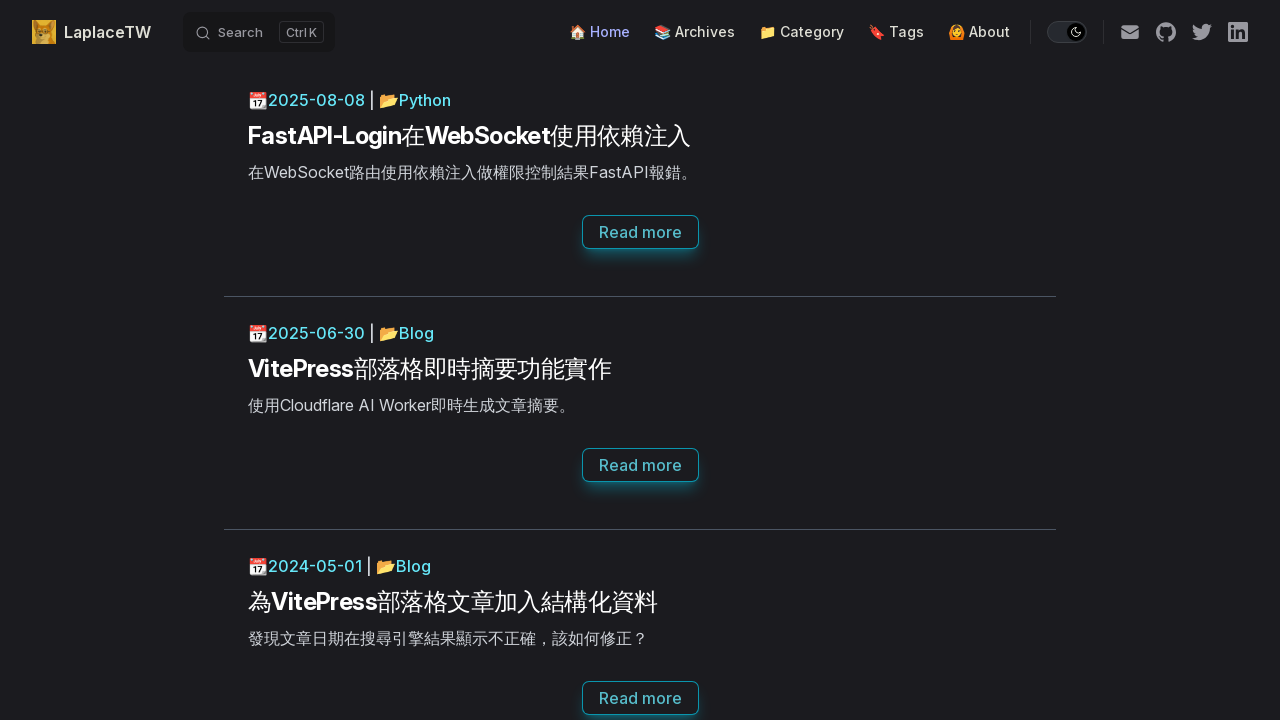